Tests keyboard key press functionality using action builder by sending the TAB key and verifying the result text displays the correct key pressed

Starting URL: http://the-internet.herokuapp.com/key_presses

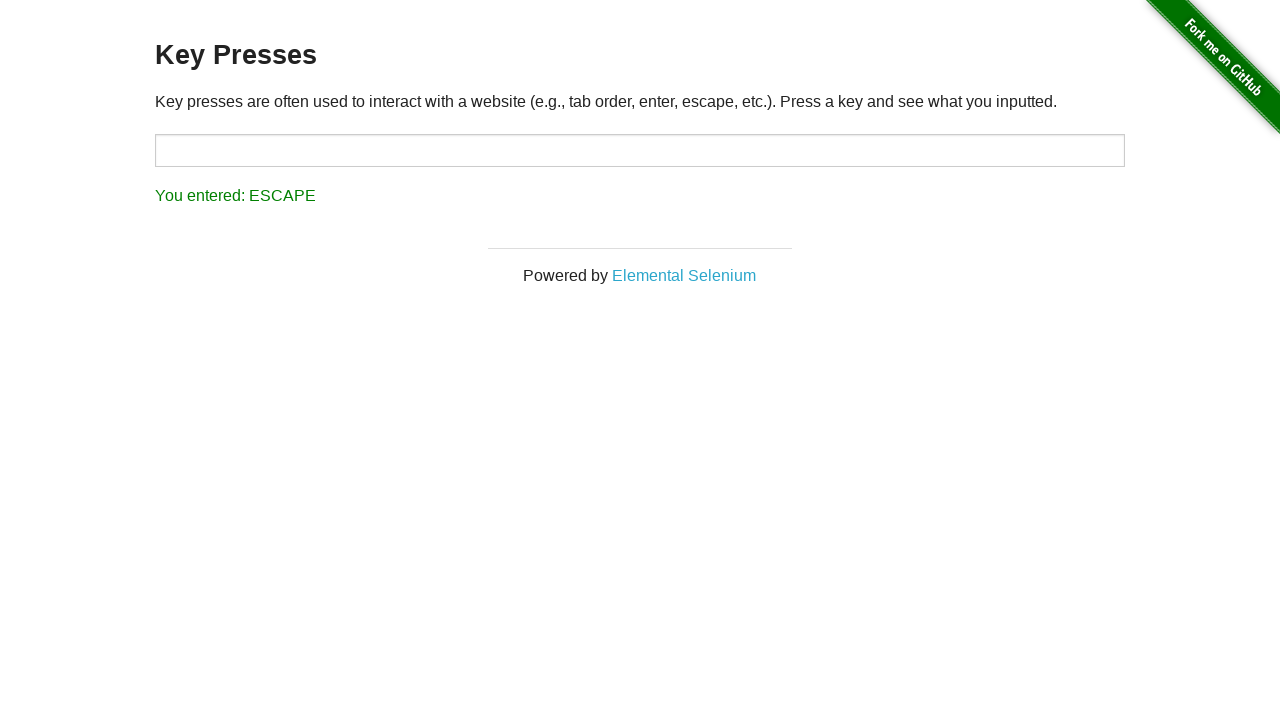

Pressed TAB key using keyboard action builder
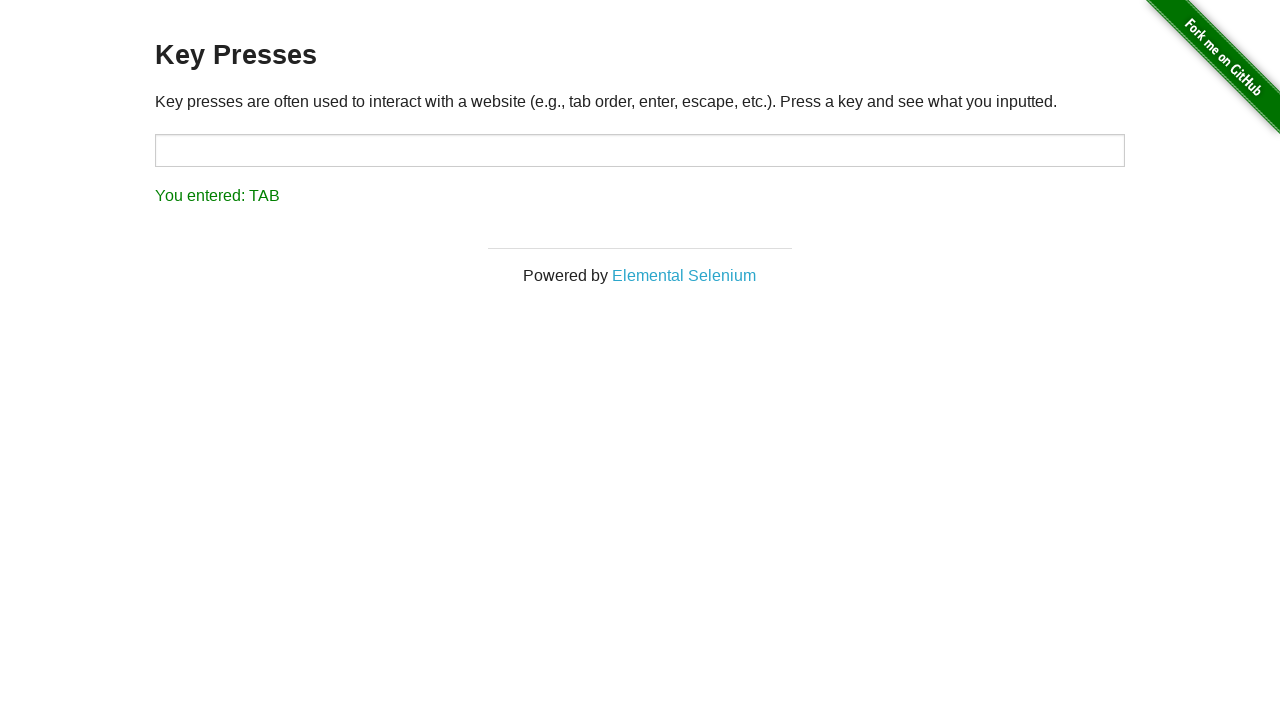

Result element loaded after TAB key press
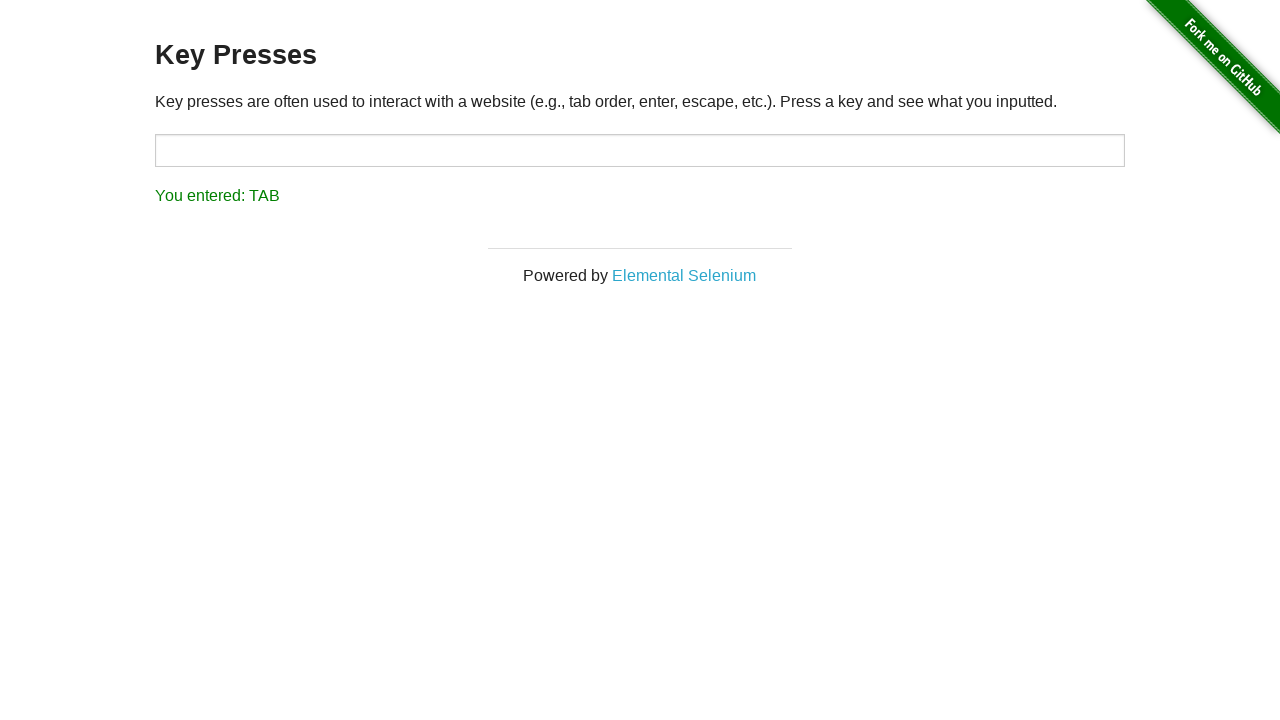

Retrieved result text content
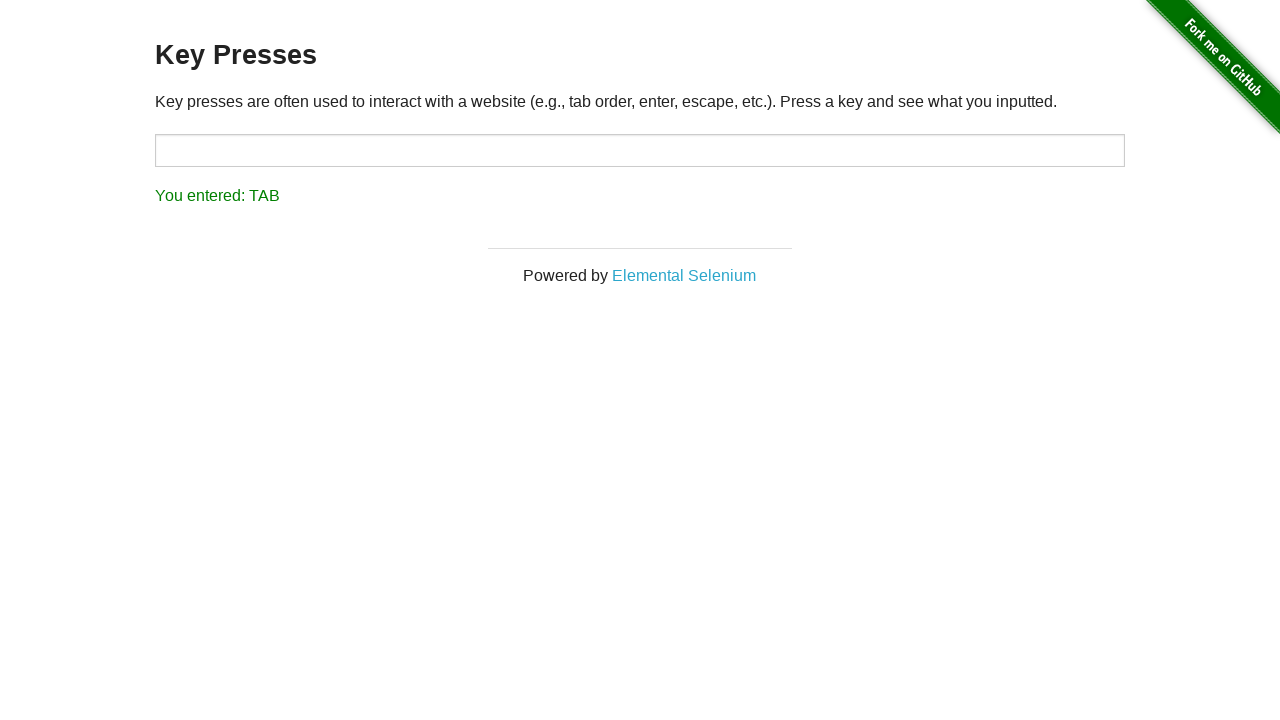

Verified result text displays 'You entered: TAB'
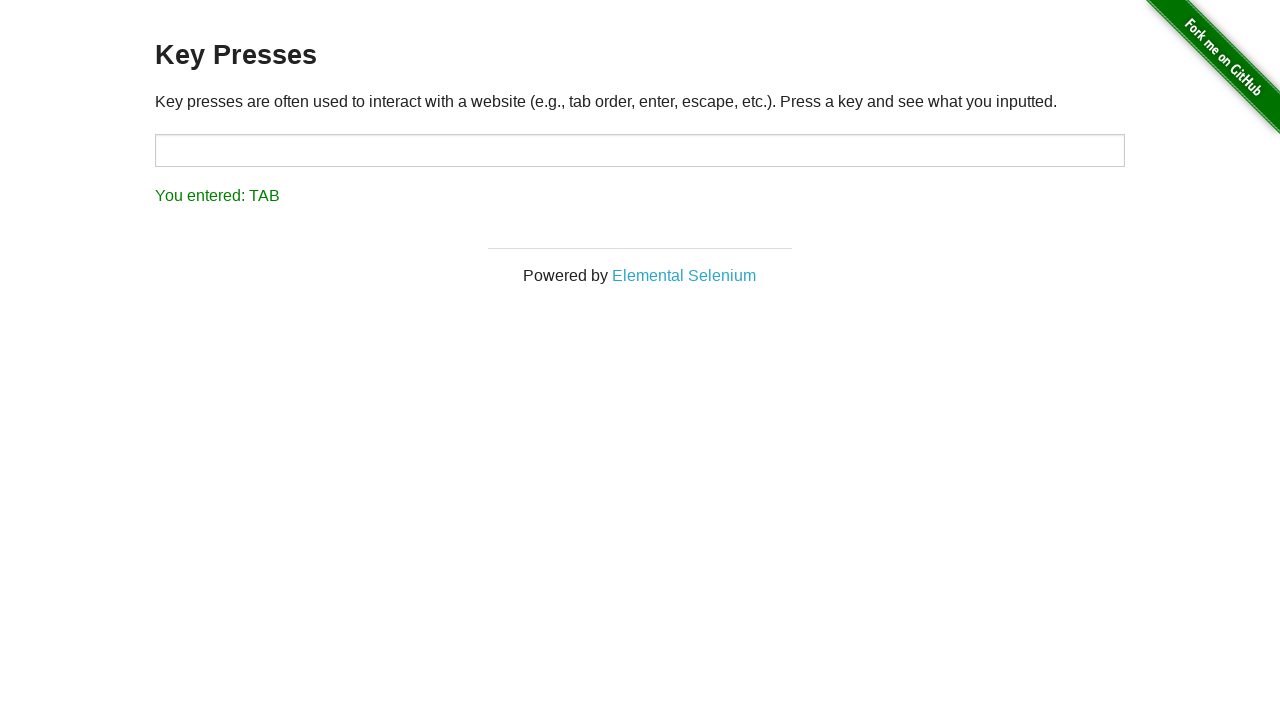

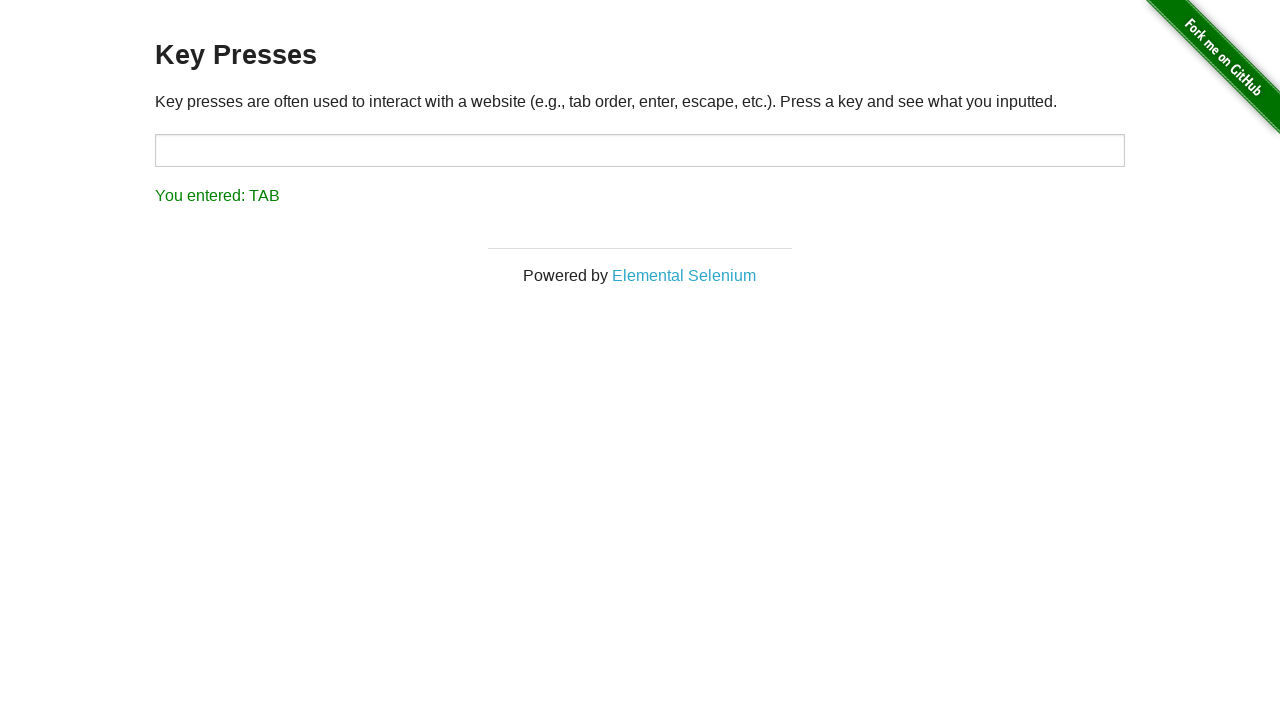